Tests filtering to display only completed items by clicking the Completed filter

Starting URL: https://demo.playwright.dev/todomvc

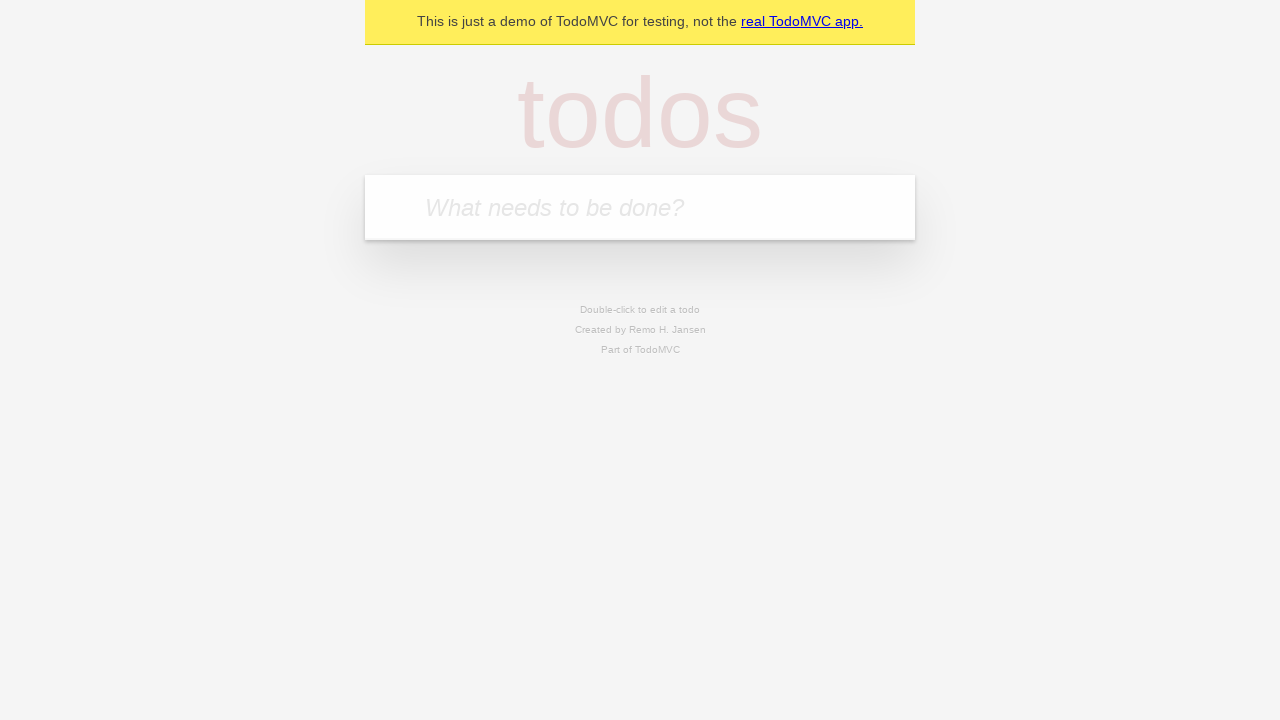

Filled todo input with 'buy some cheese' on internal:attr=[placeholder="What needs to be done?"i]
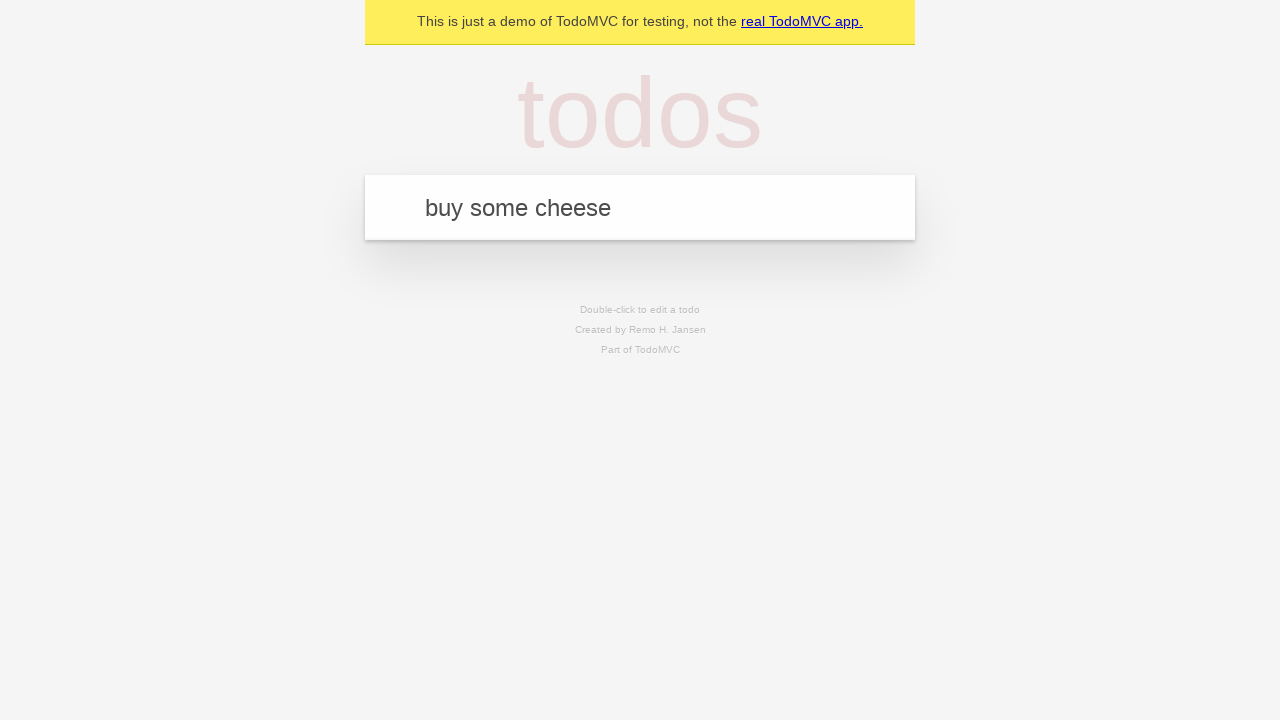

Pressed Enter to add first todo on internal:attr=[placeholder="What needs to be done?"i]
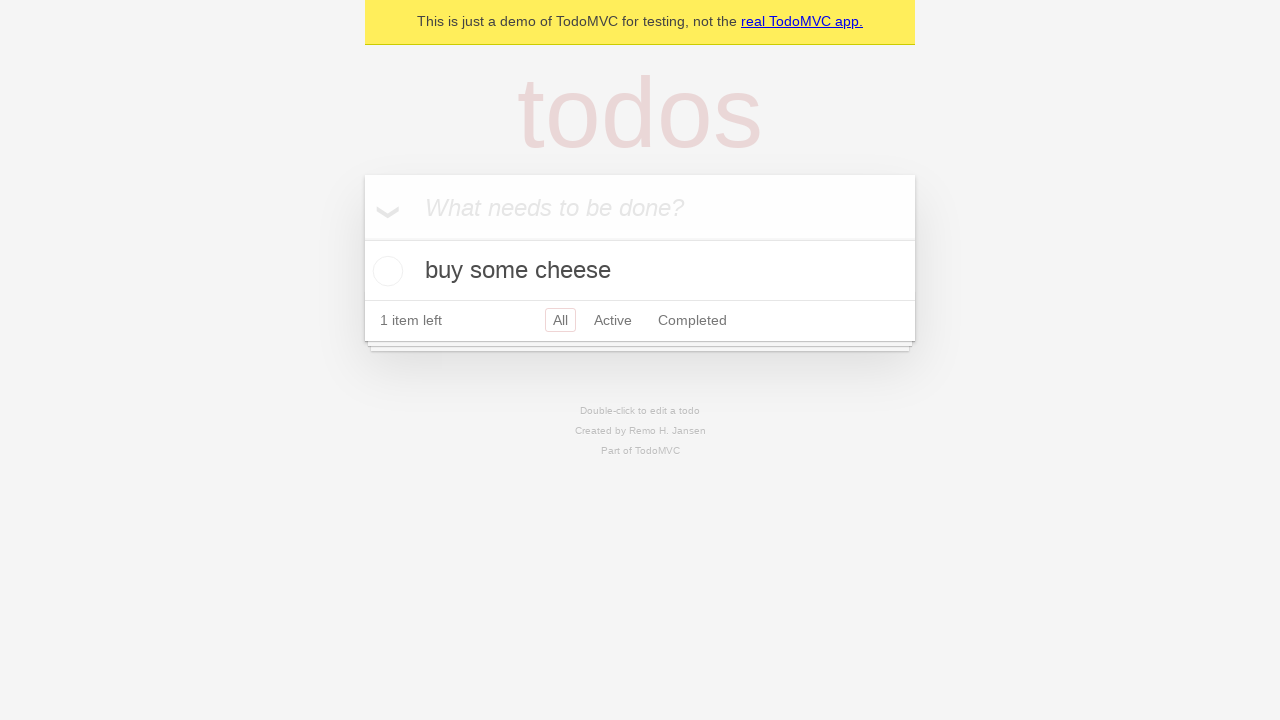

Filled todo input with 'feed the cat' on internal:attr=[placeholder="What needs to be done?"i]
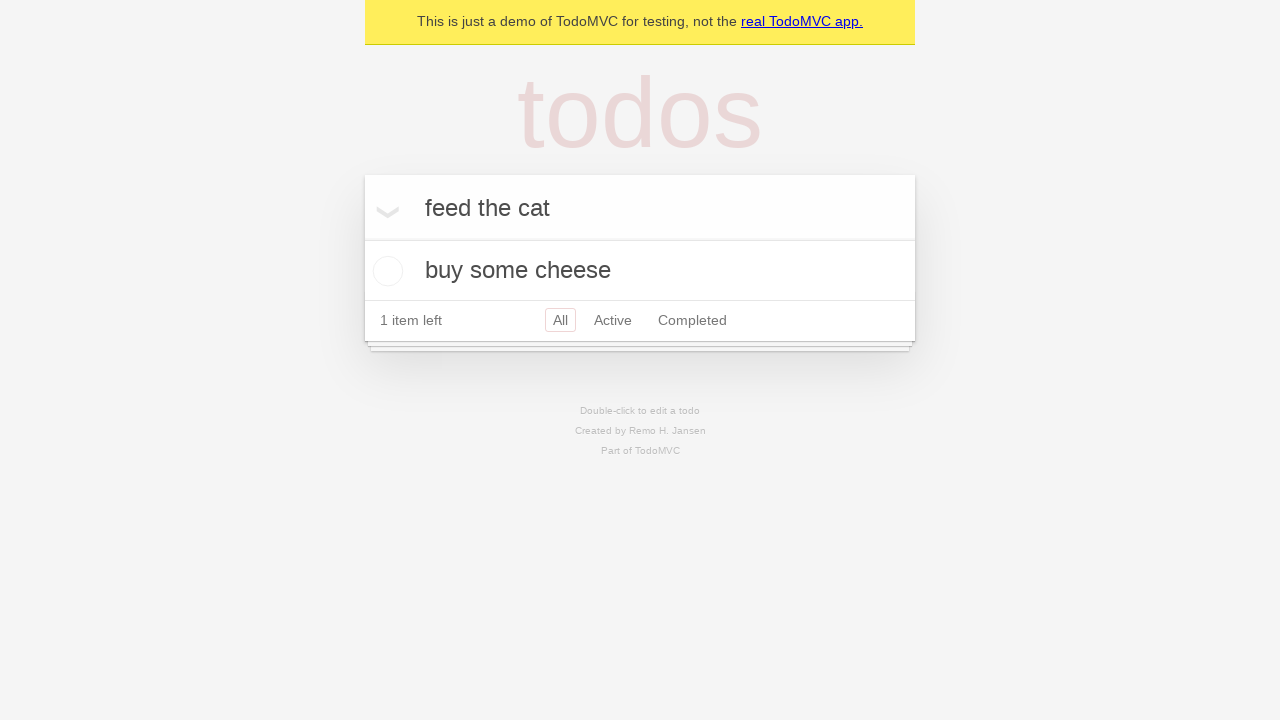

Pressed Enter to add second todo on internal:attr=[placeholder="What needs to be done?"i]
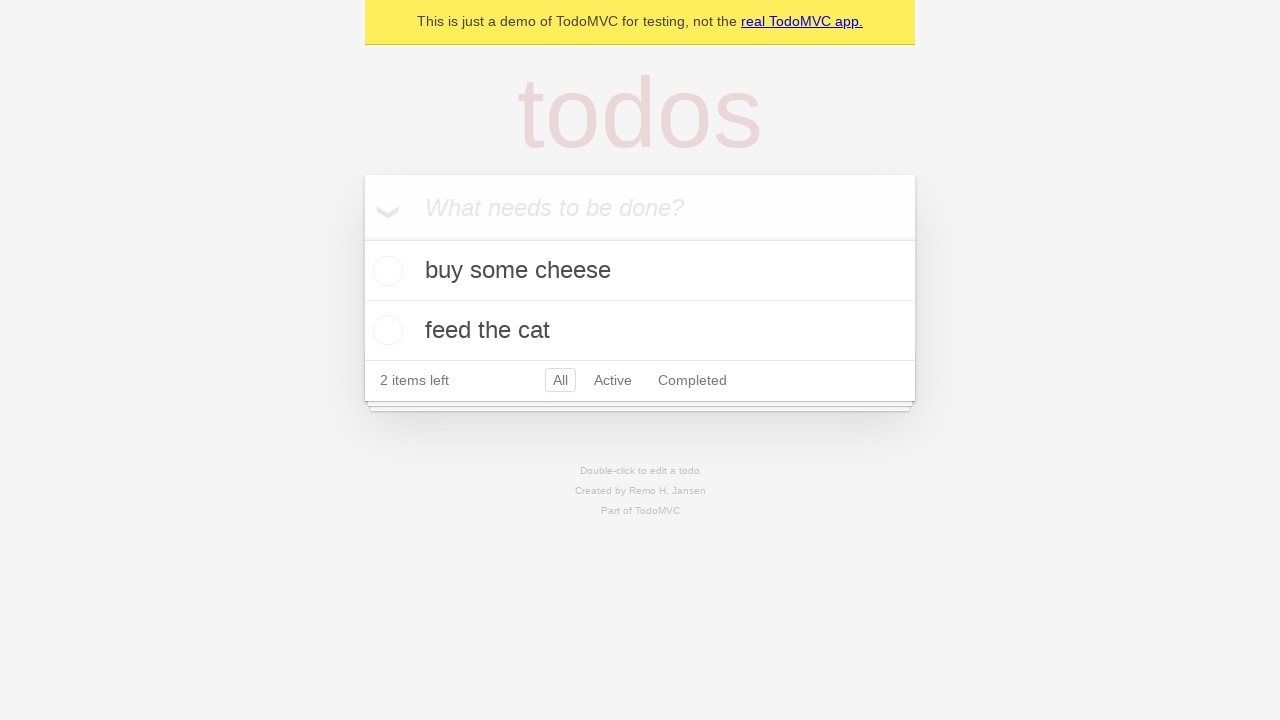

Filled todo input with 'book a doctors appointment' on internal:attr=[placeholder="What needs to be done?"i]
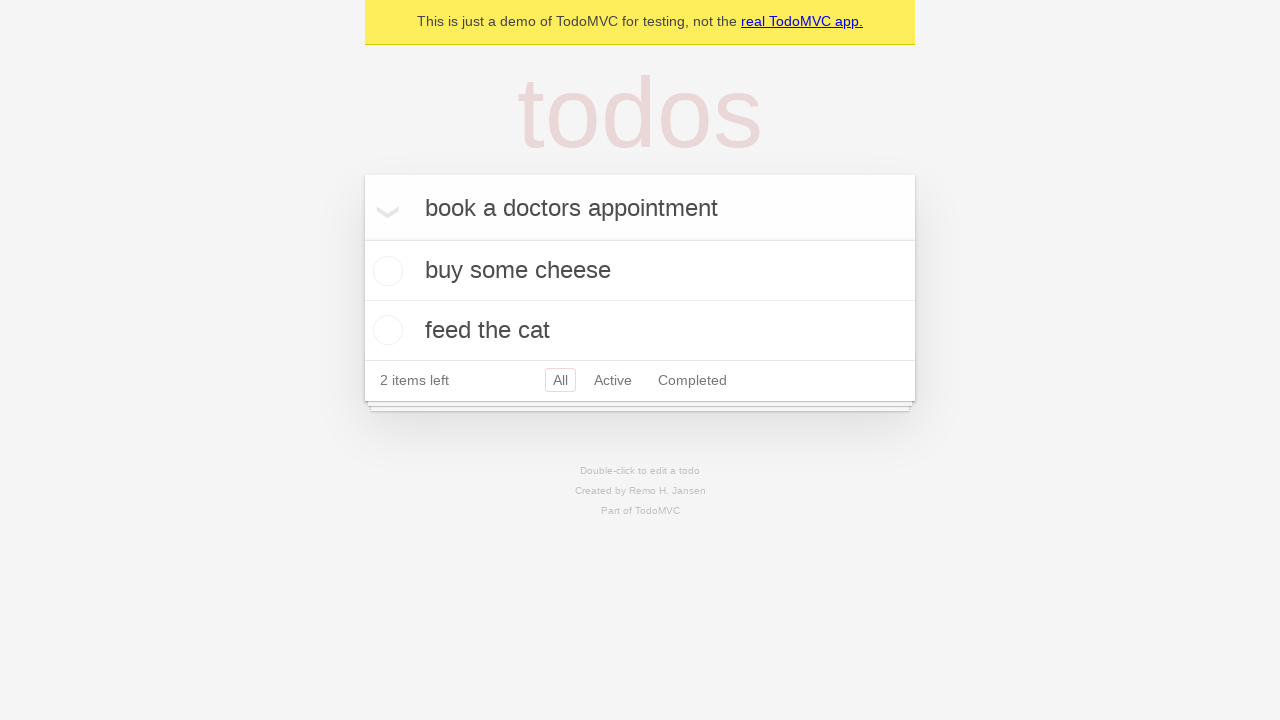

Pressed Enter to add third todo on internal:attr=[placeholder="What needs to be done?"i]
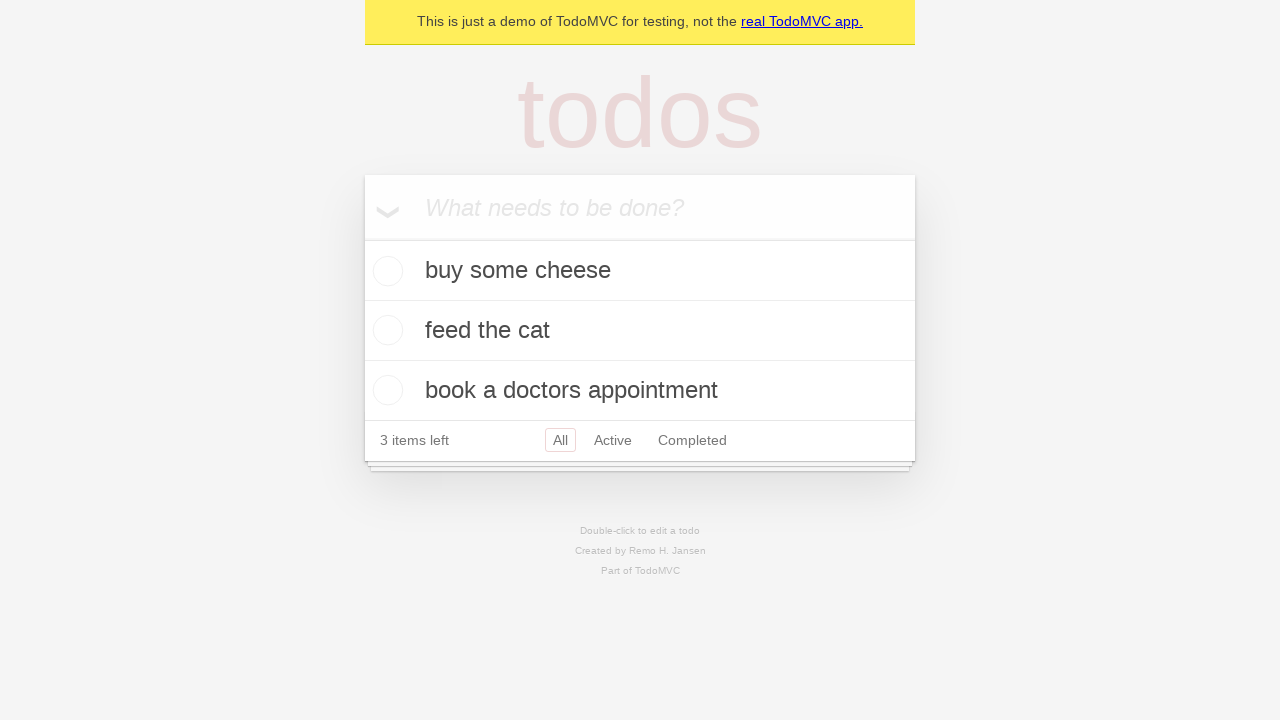

Checked the second todo item checkbox at (385, 330) on [data-testid='todo-item'] >> nth=1 >> internal:role=checkbox
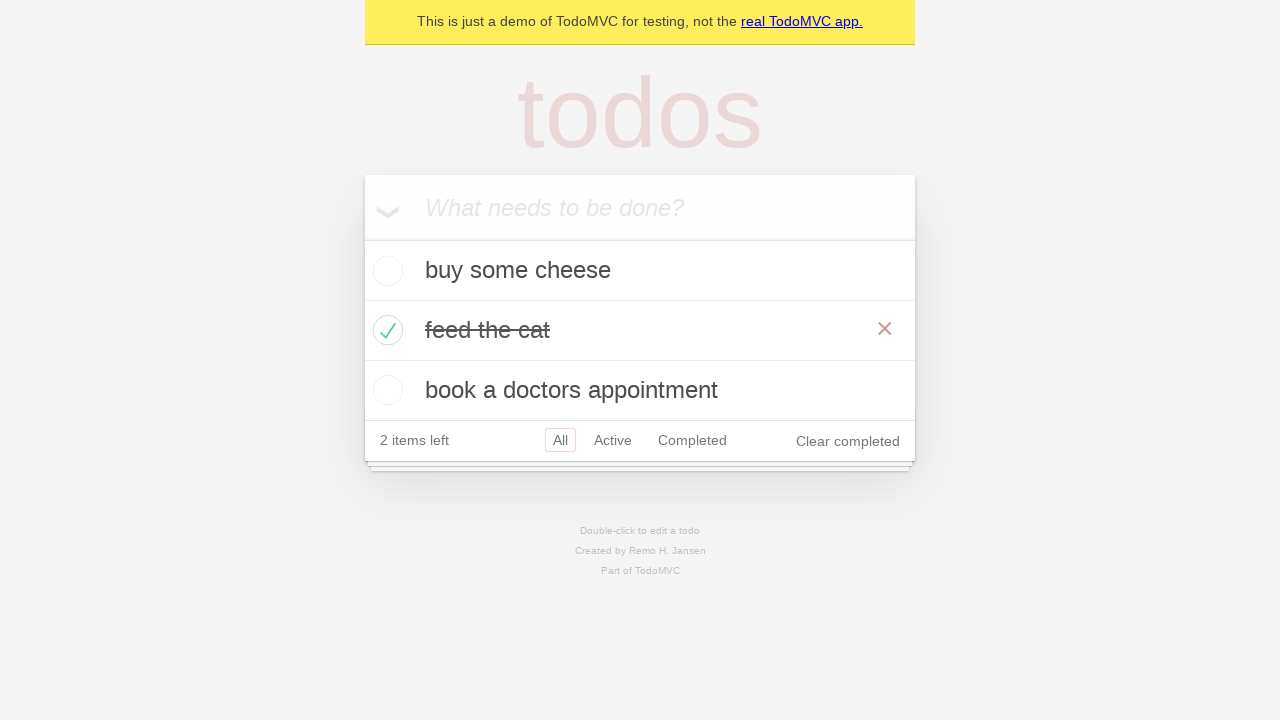

Clicked the Completed filter link at (692, 440) on internal:role=link[name="Completed"i]
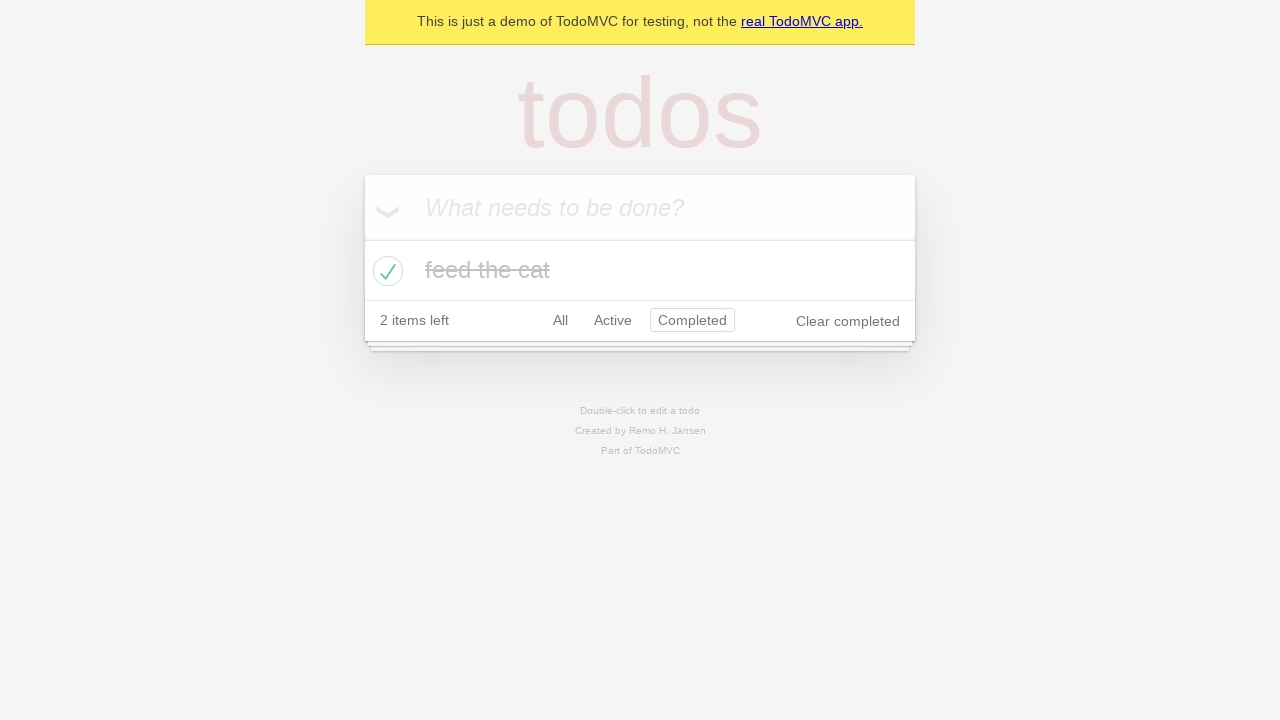

Verified that completed todo item is displayed
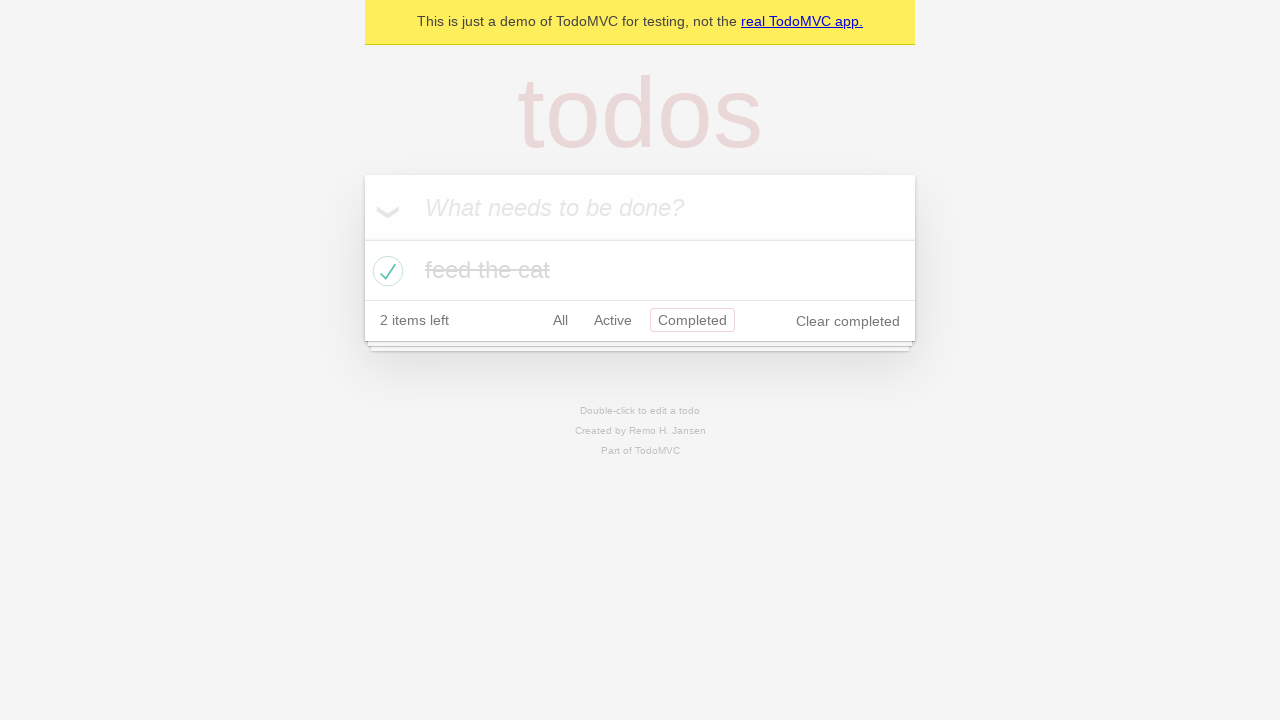

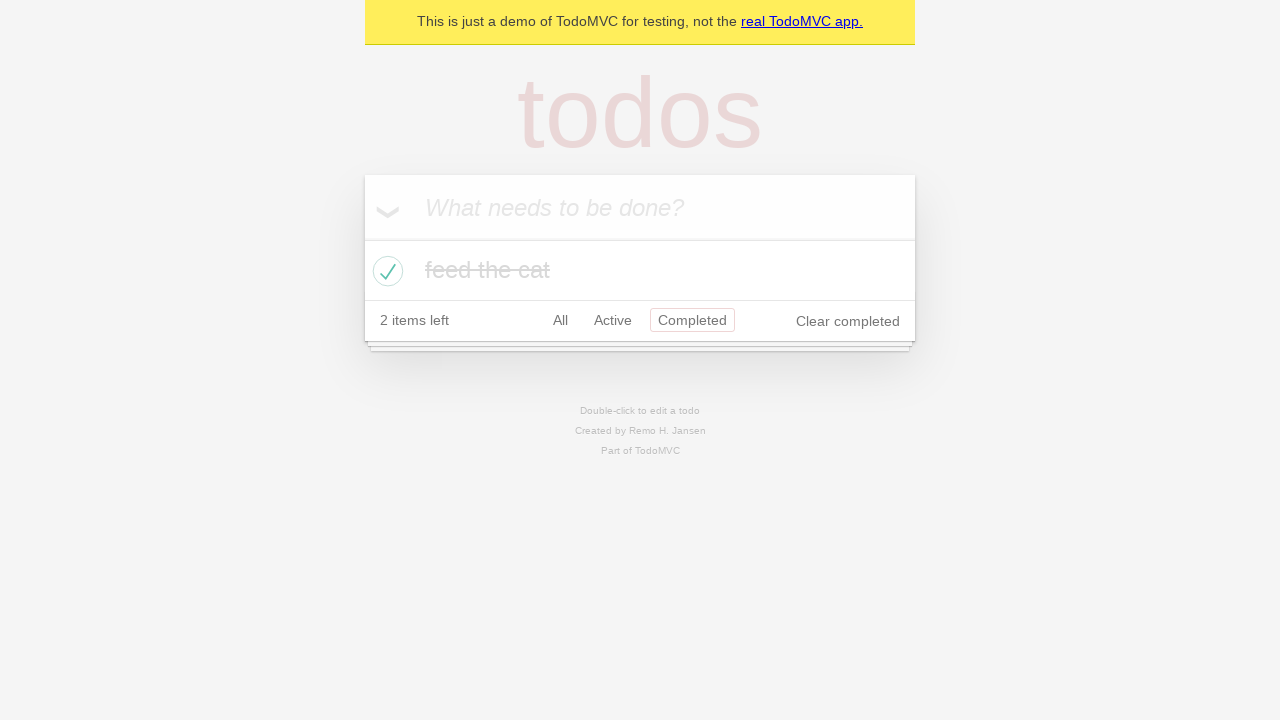